Tests window/tab handling by opening a new tab, switching to it, interacting with an alert, then switching back to the parent window and verifying an element exists.

Starting URL: https://www.hyrtutorials.com/p/window-handles-practice.html

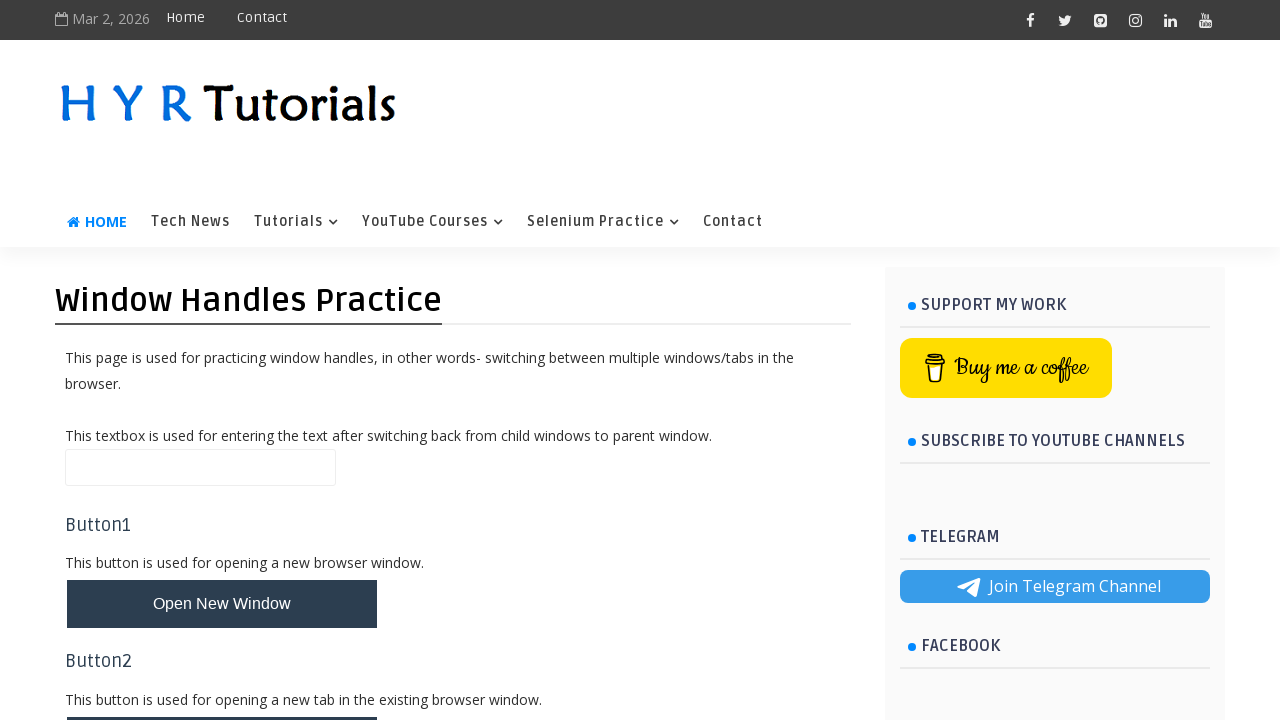

Clicked button to open new tab at (222, 696) on #newTabBtn
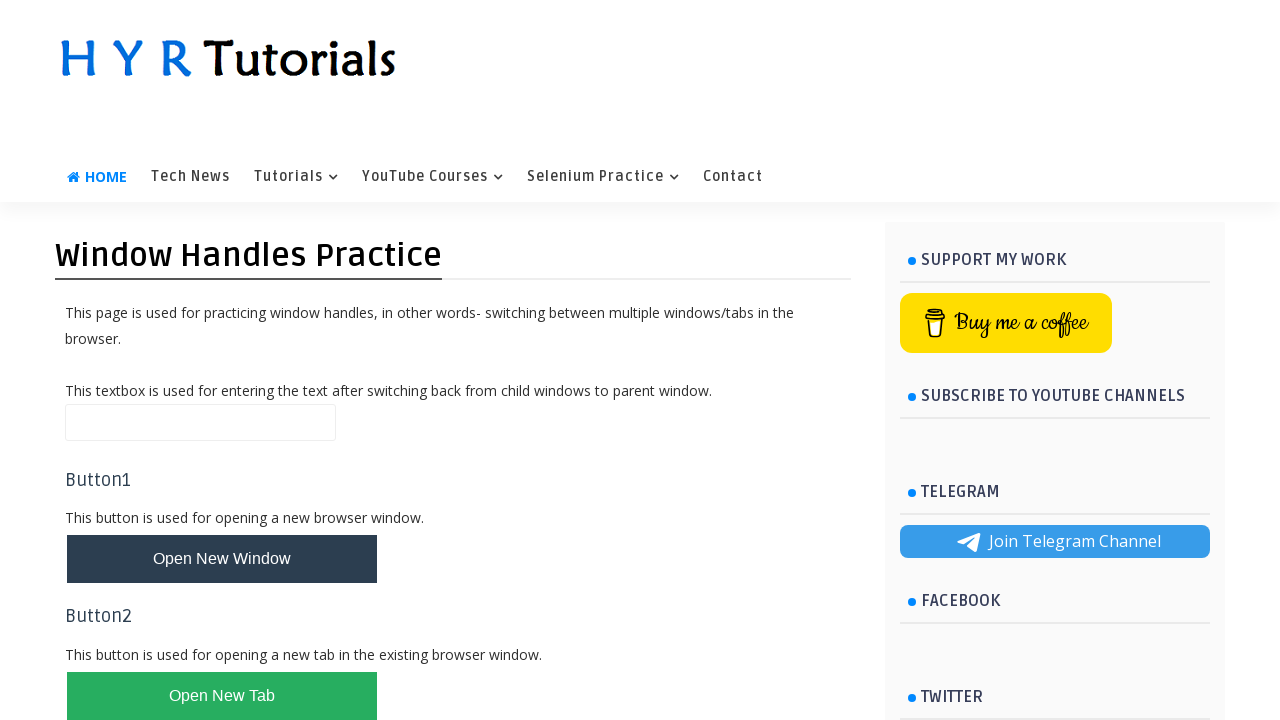

New tab opened and captured at (222, 696) on #newTabBtn
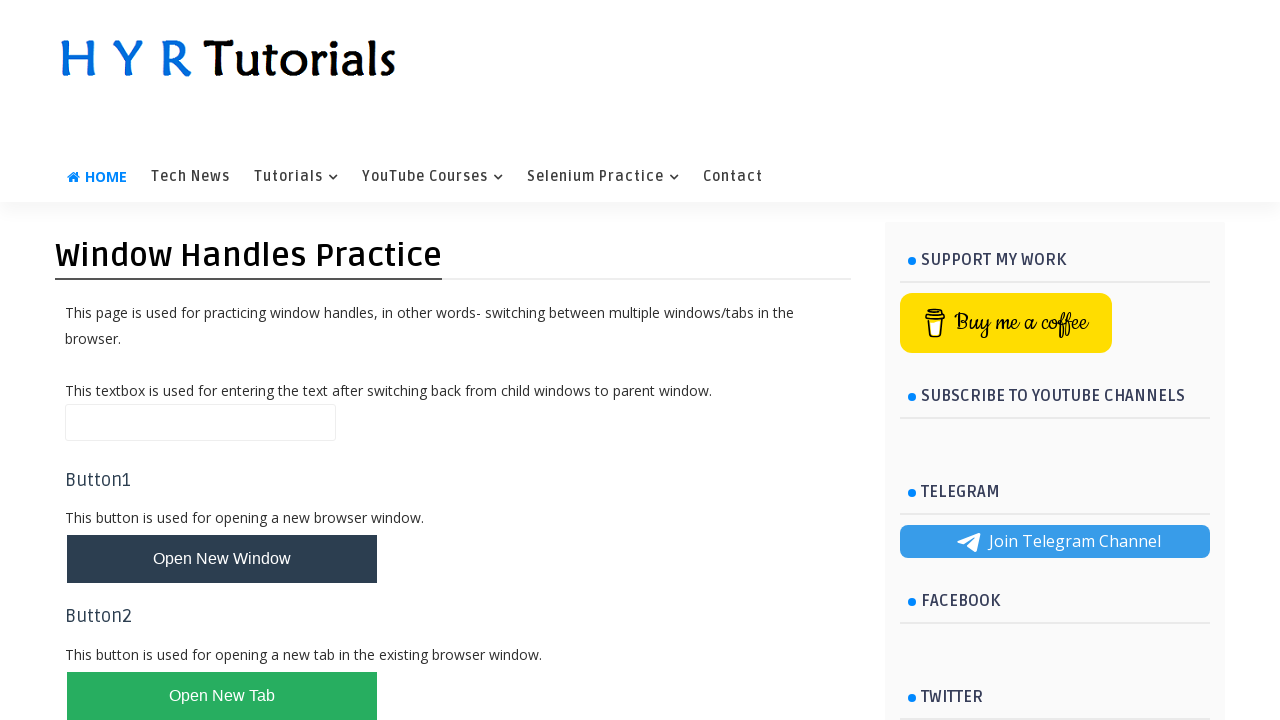

New tab page loaded
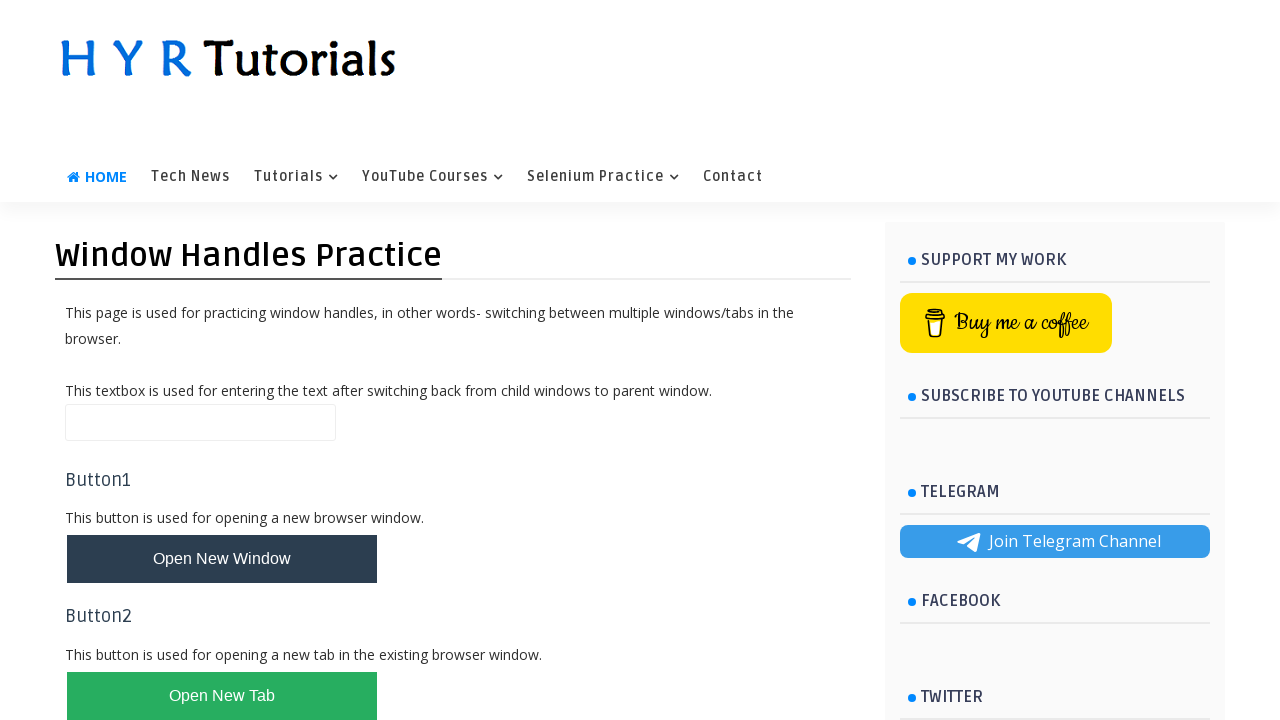

Clicked alert box button on new tab at (114, 494) on #alertBox
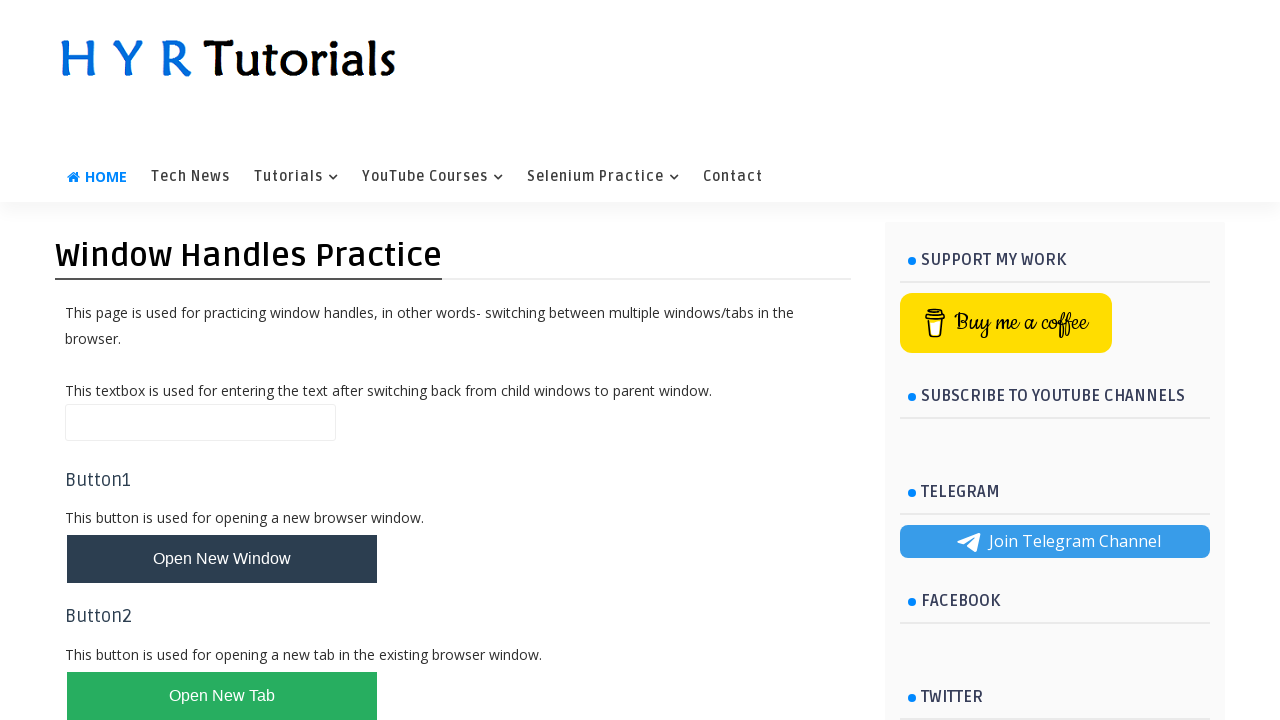

Set up dialog handler to accept alerts
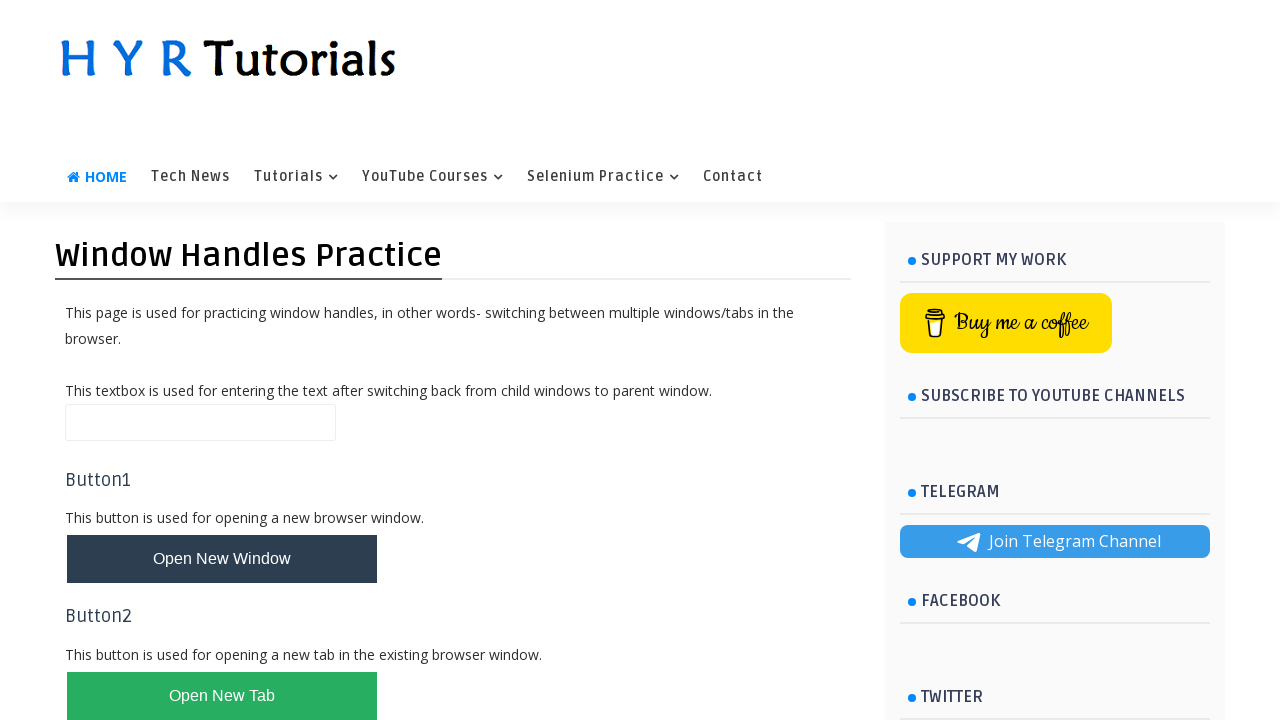

Clicked alert box button and accepted dialog at (114, 494) on #alertBox
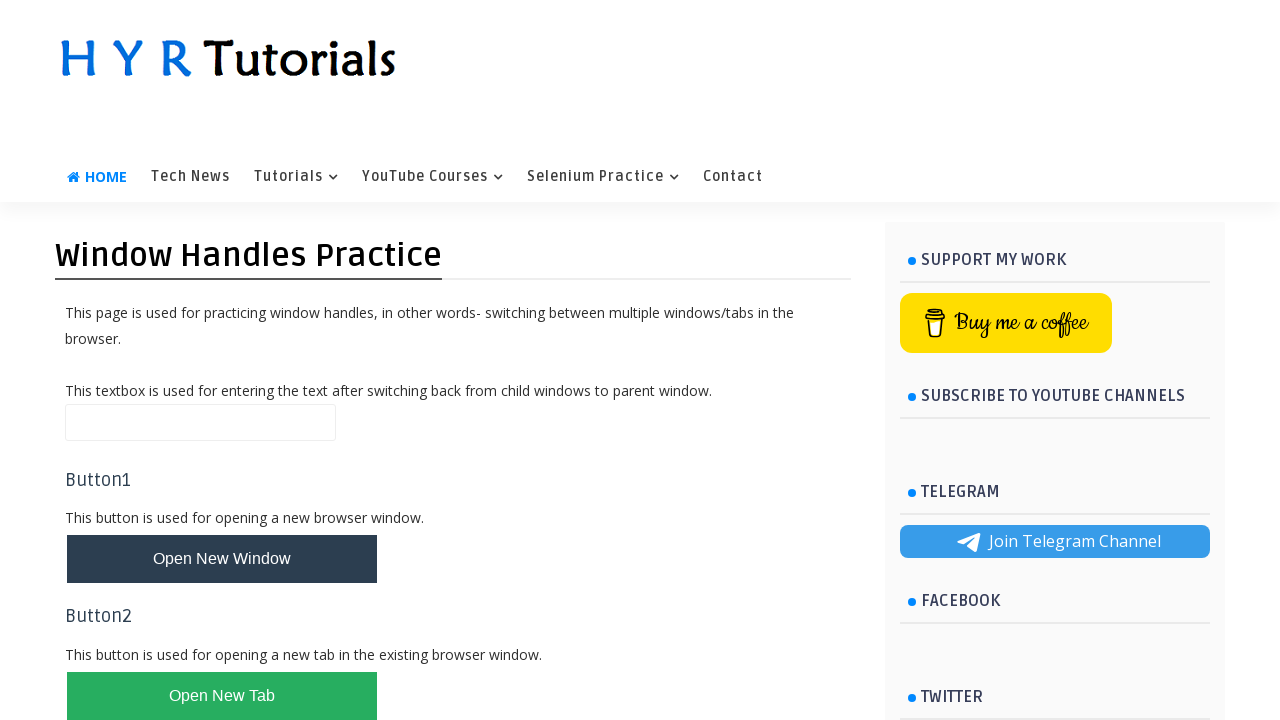

Switched back to parent window
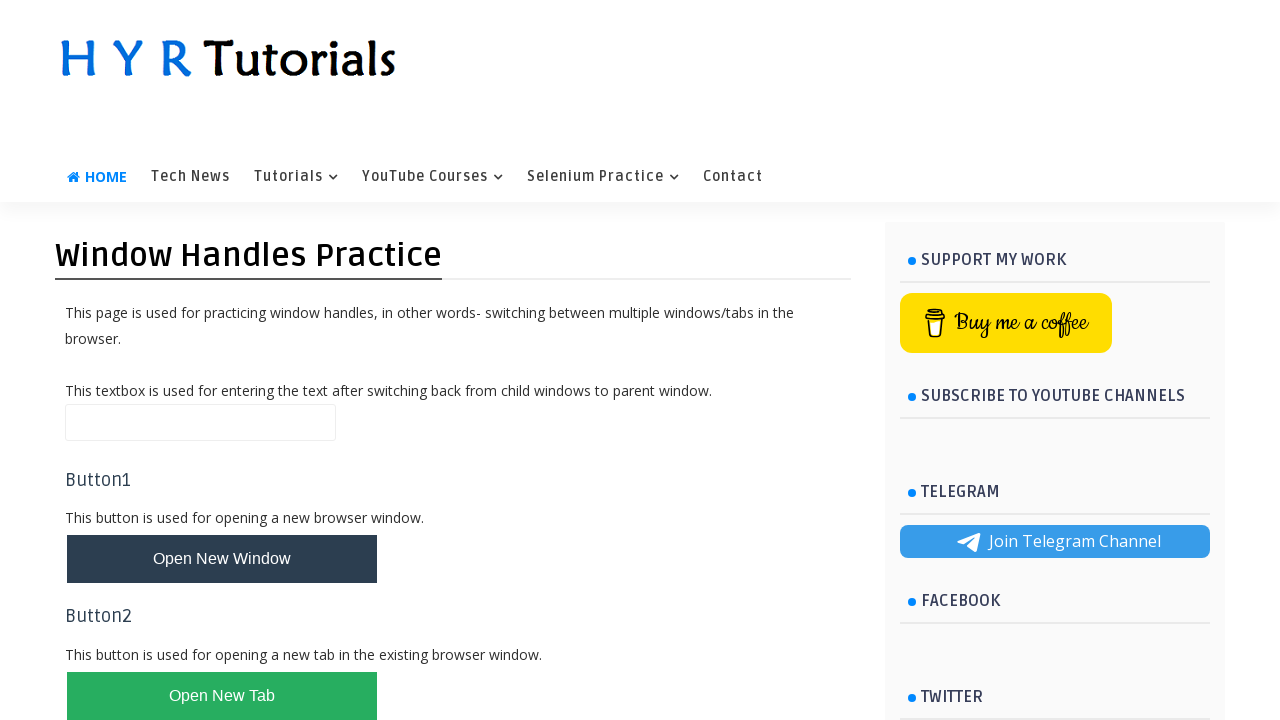

Waited for Button2 heading element to be visible
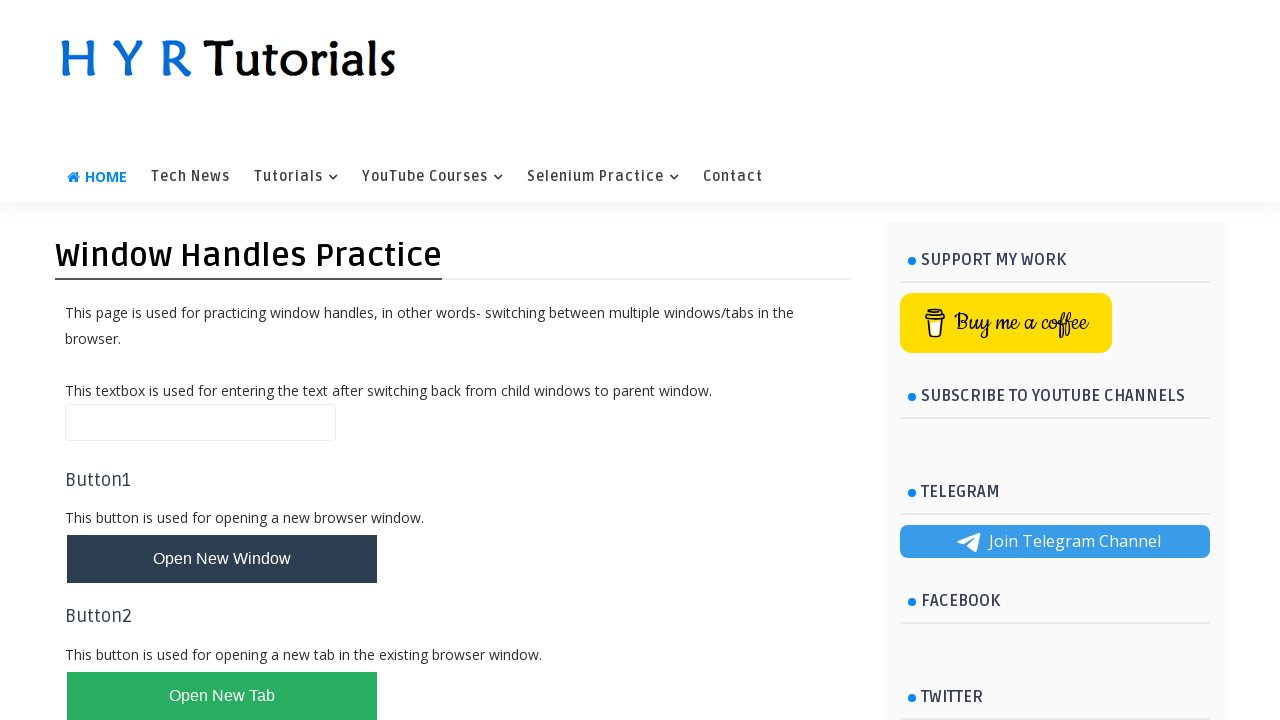

Retrieved Button2 heading text content
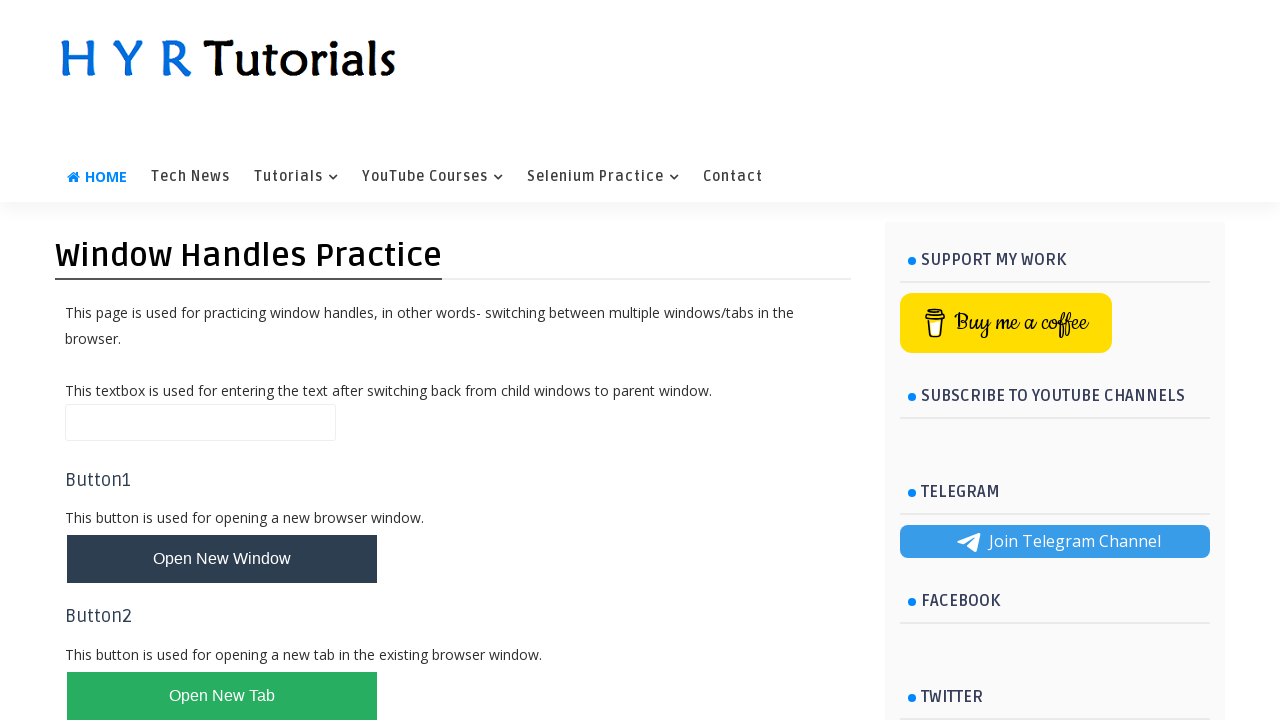

Closed the new tab
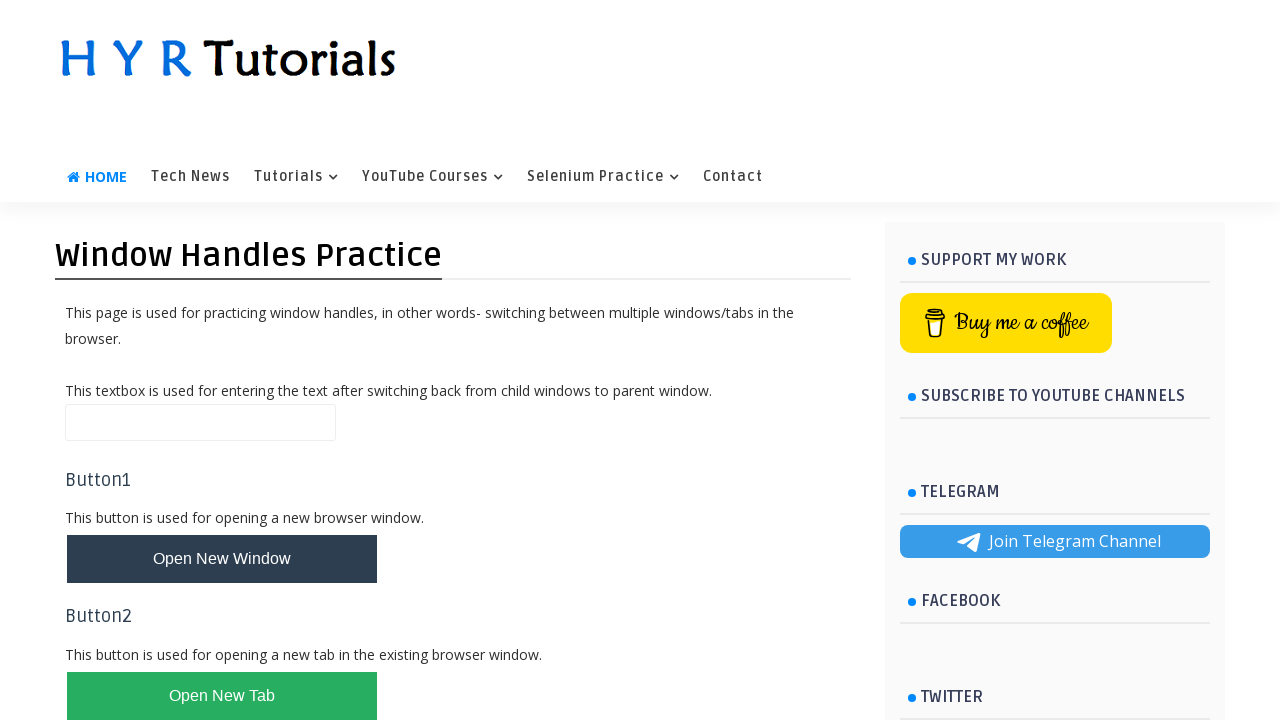

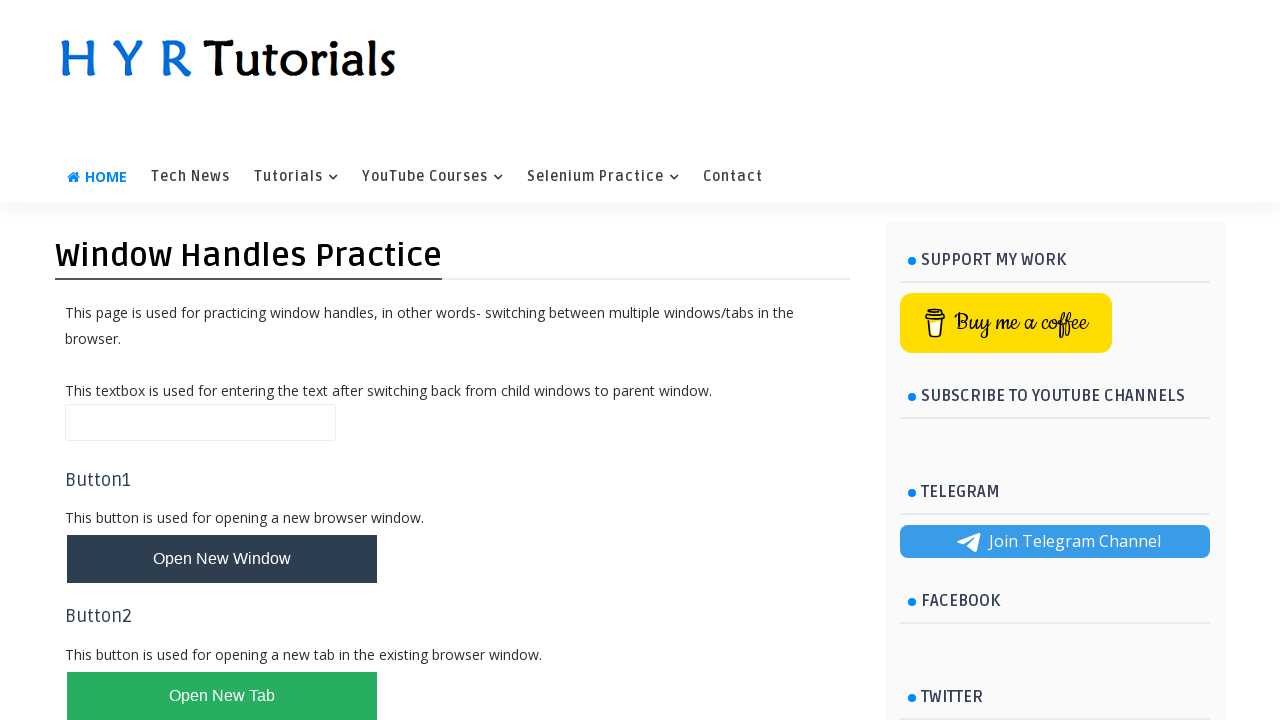